Tests handling a simple JavaScript alert by clicking a button that triggers an alert and accepting it

Starting URL: https://demoqa.com/alerts

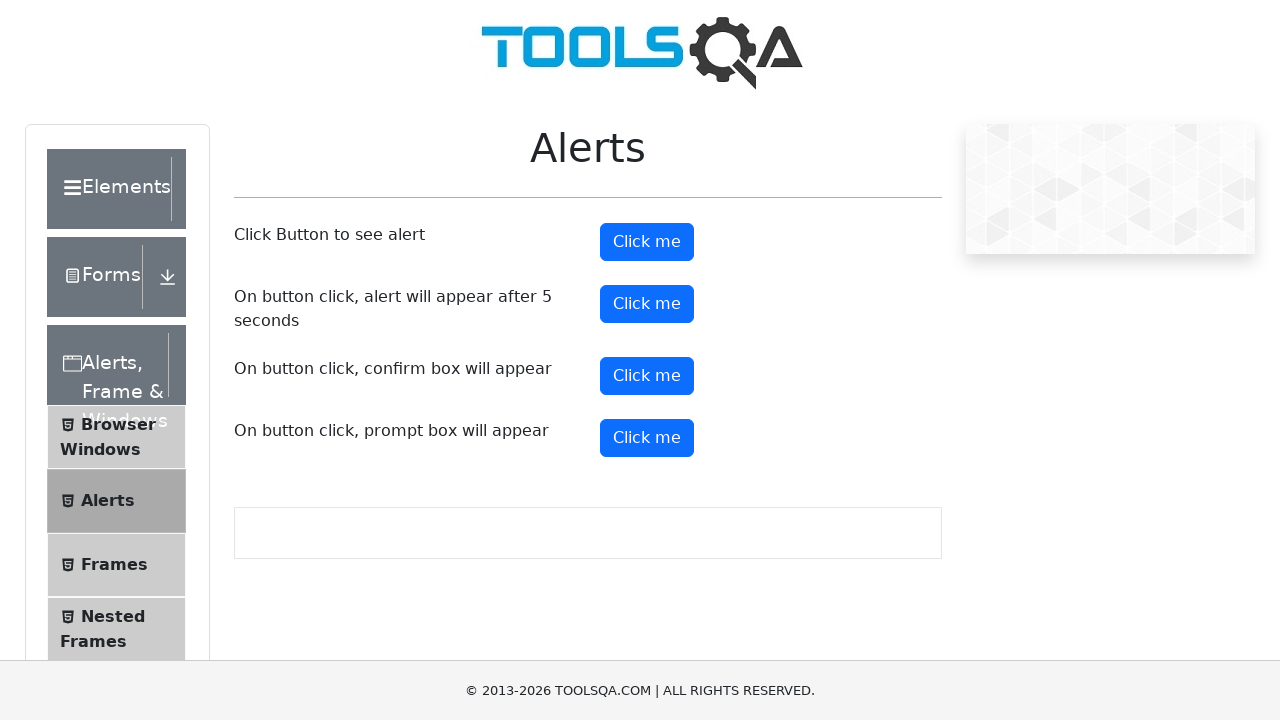

Set up dialog handler to automatically accept alerts
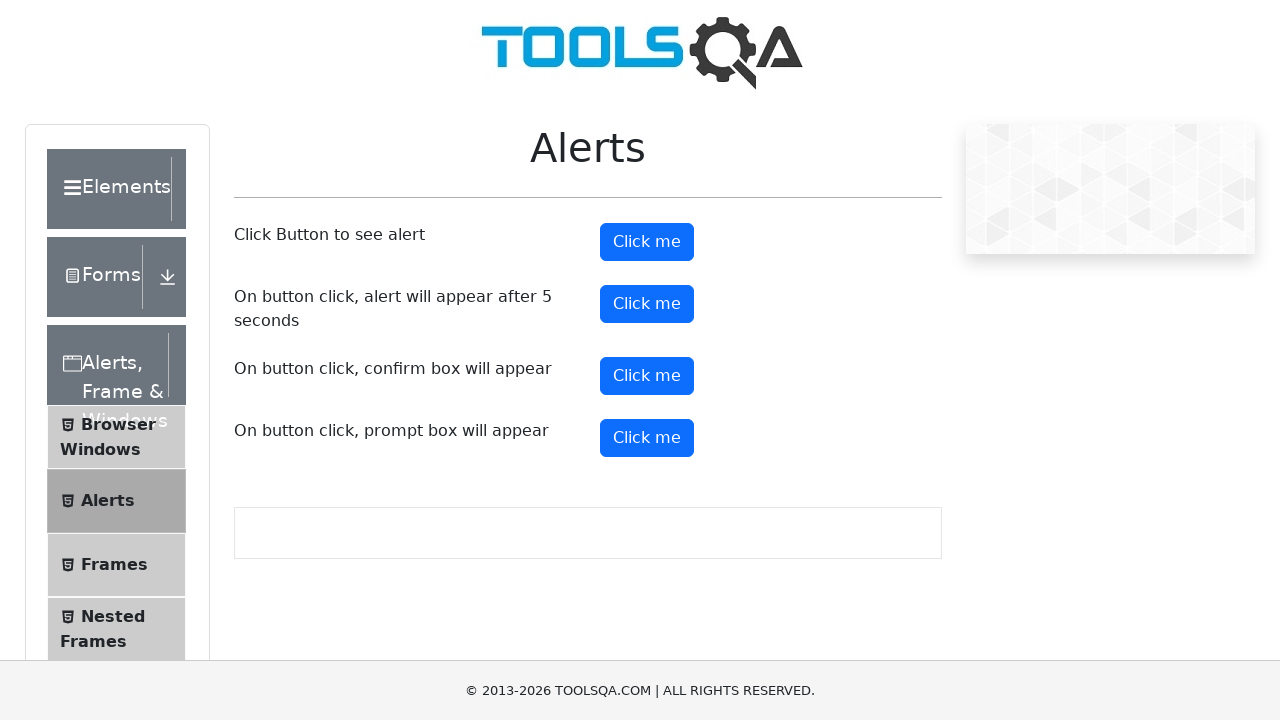

Clicked button to trigger simple alert at (647, 242) on #alertButton
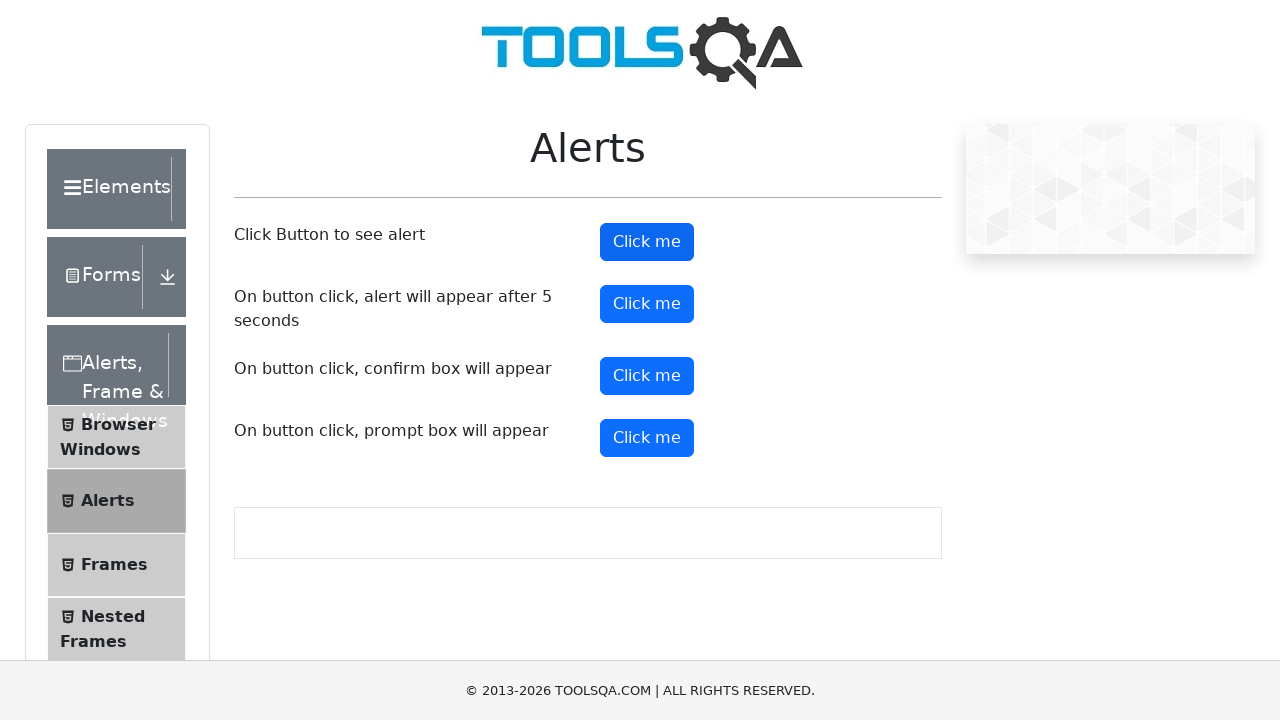

Waited for alert to be processed
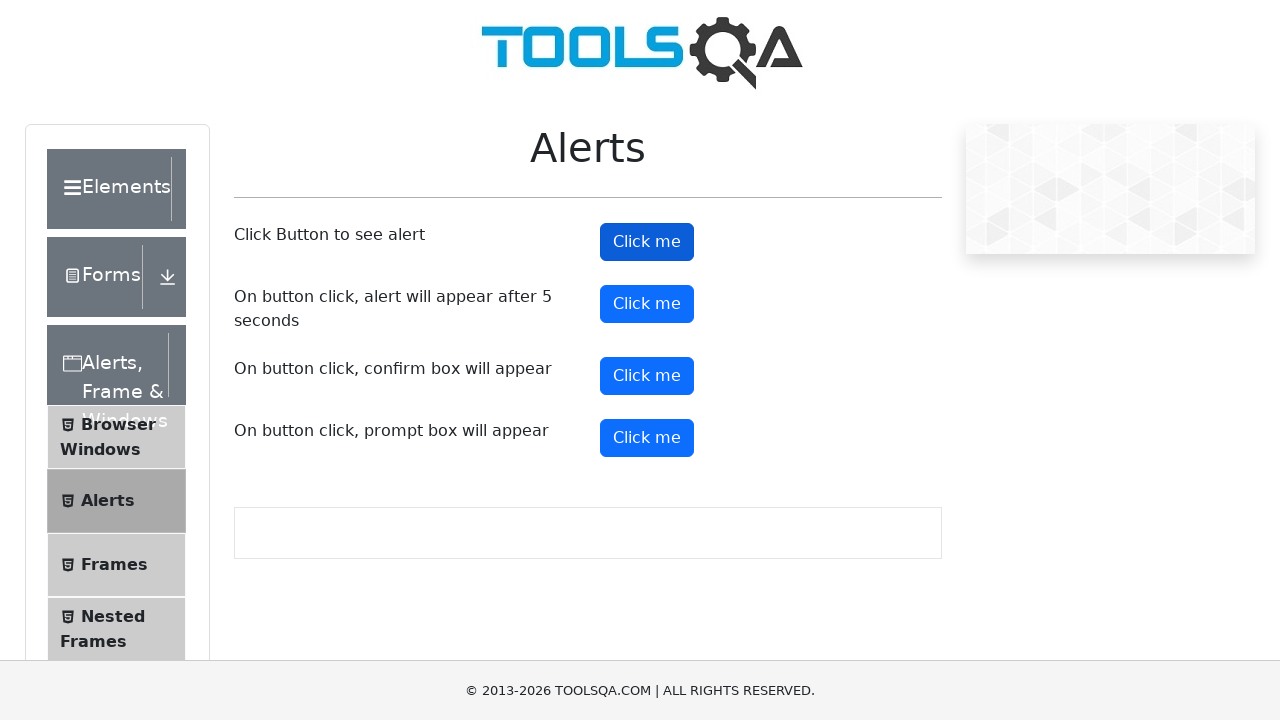

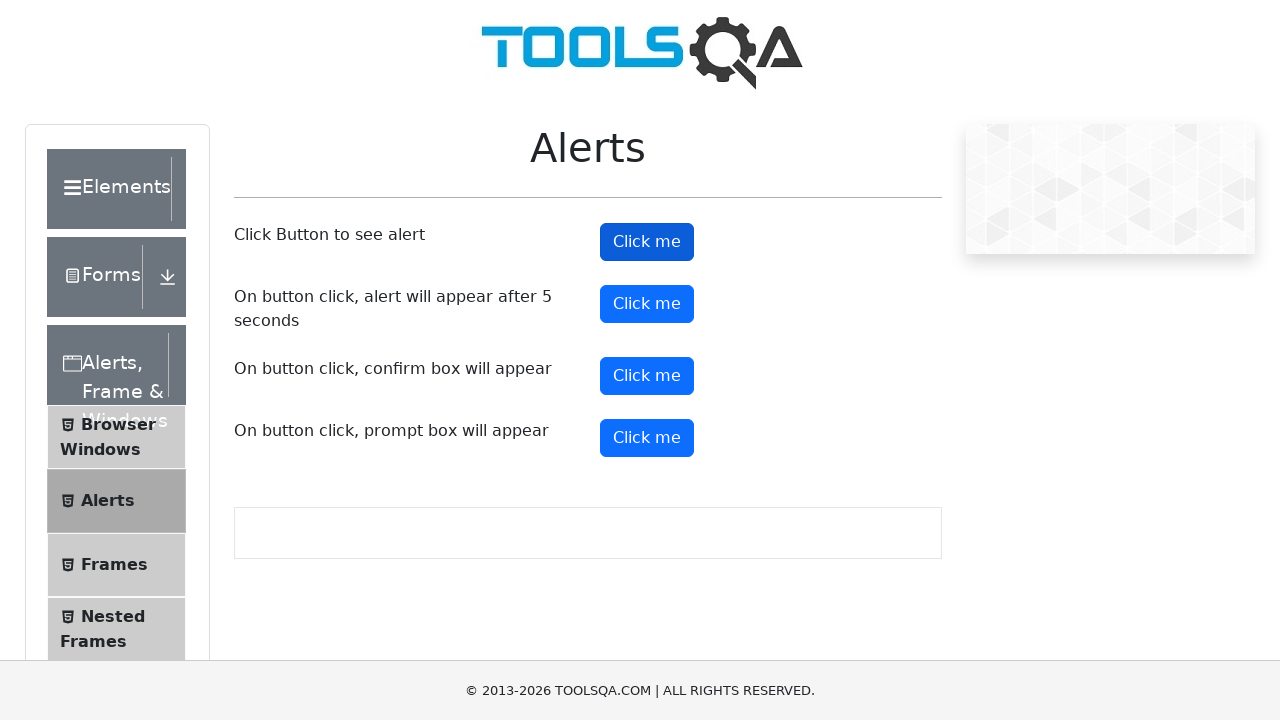